Tests form interactions on a practice page by filling a textarea with text and clicking a radio button to verify selection state changes

Starting URL: https://omayo.blogspot.com/2013/05/page-one.html

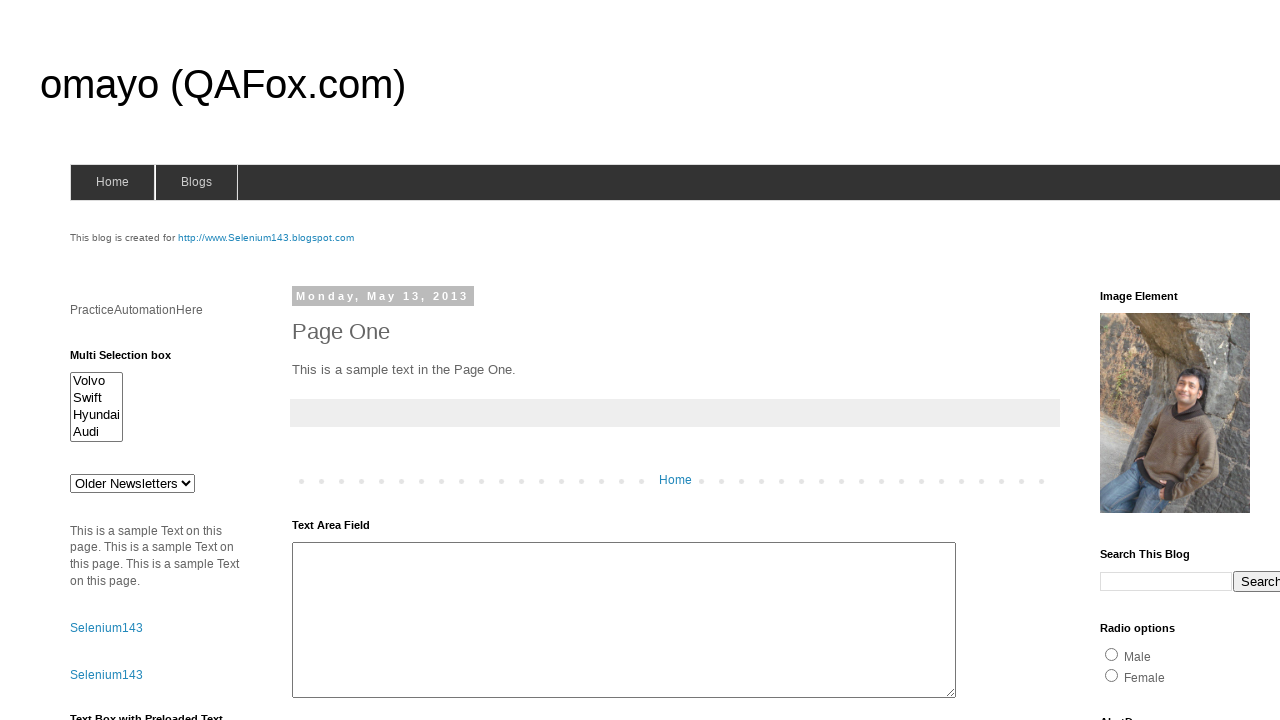

Filled textarea with 'Hi good evening' on textarea#ta1
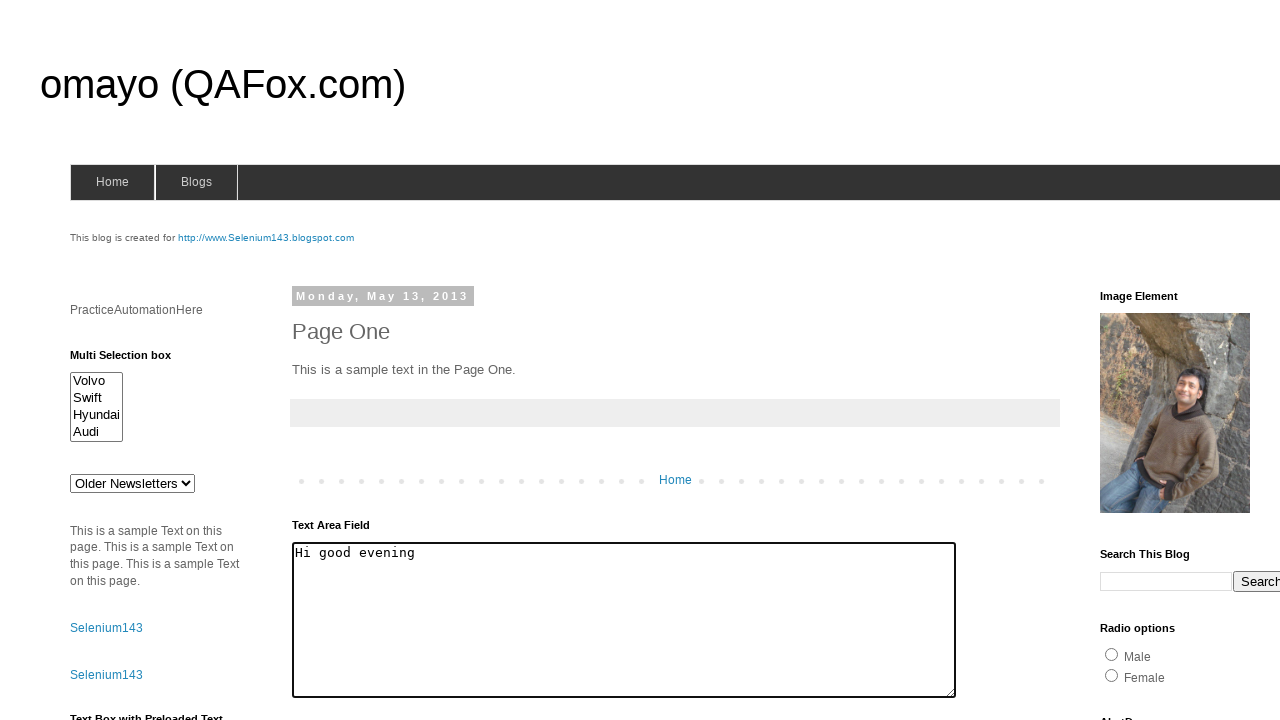

Located female gender radio button
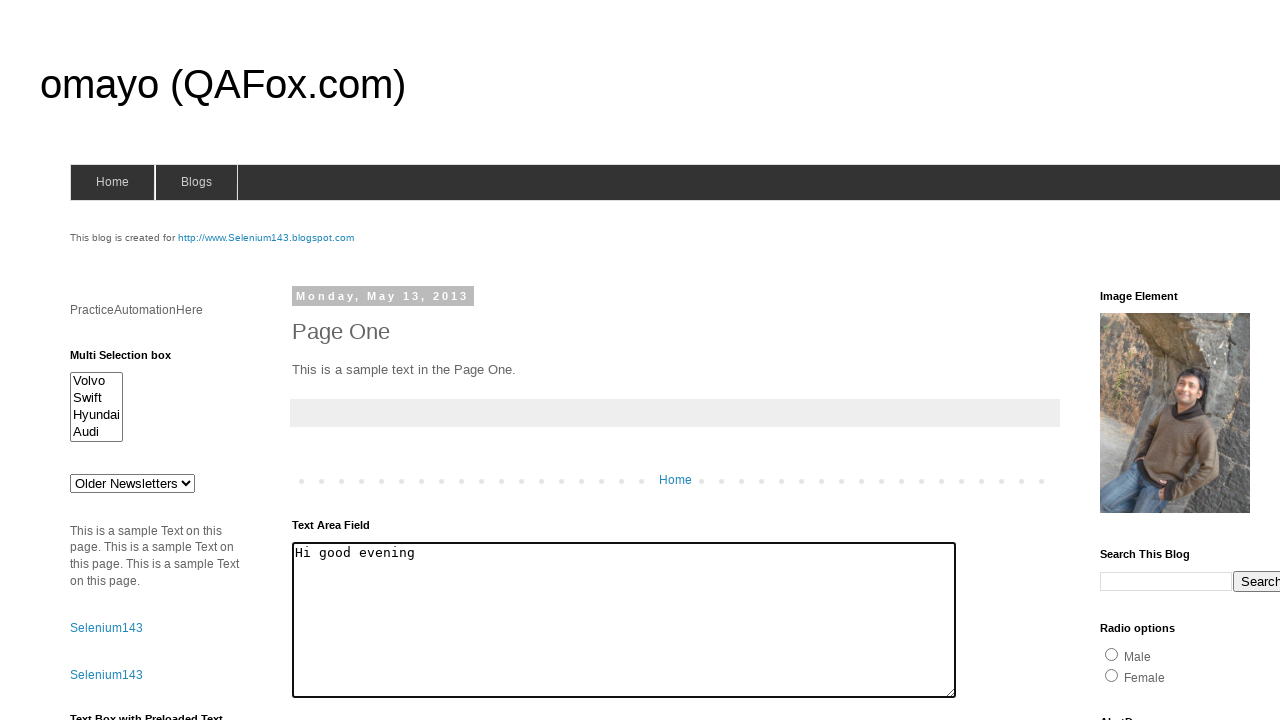

Checked initial state of radio button: False
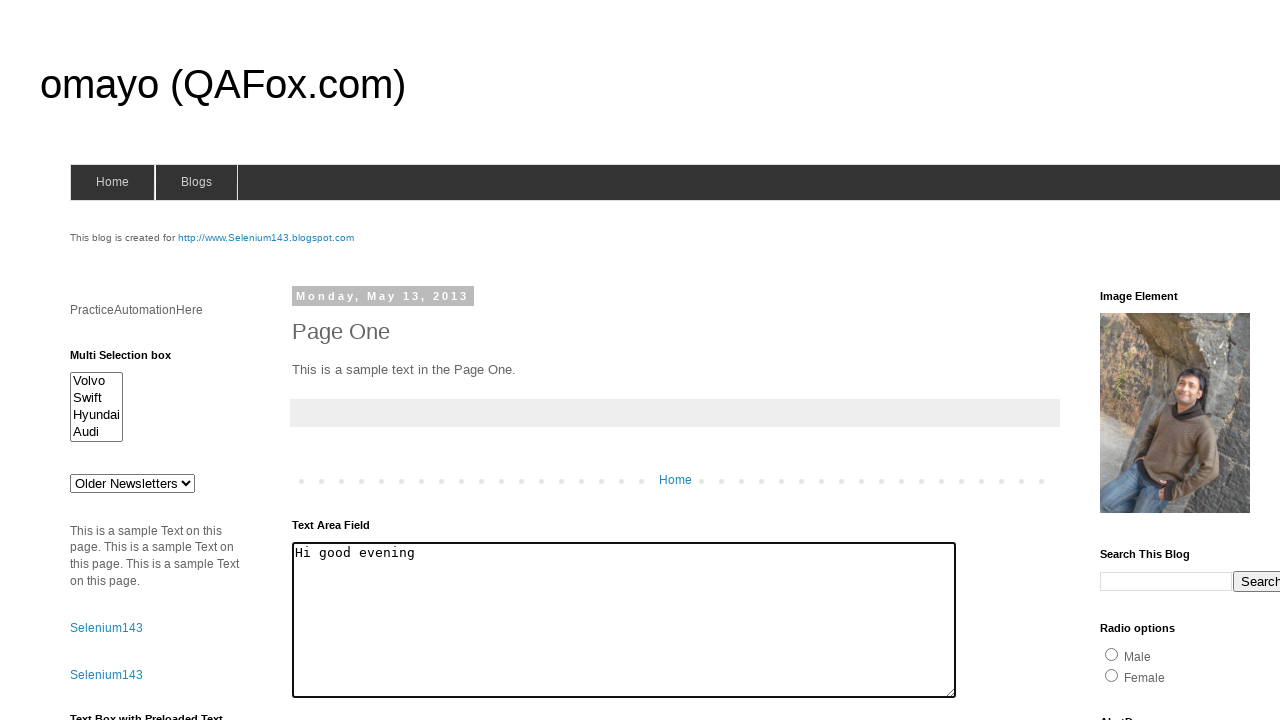

Clicked female gender radio button at (1112, 675) on #radio2
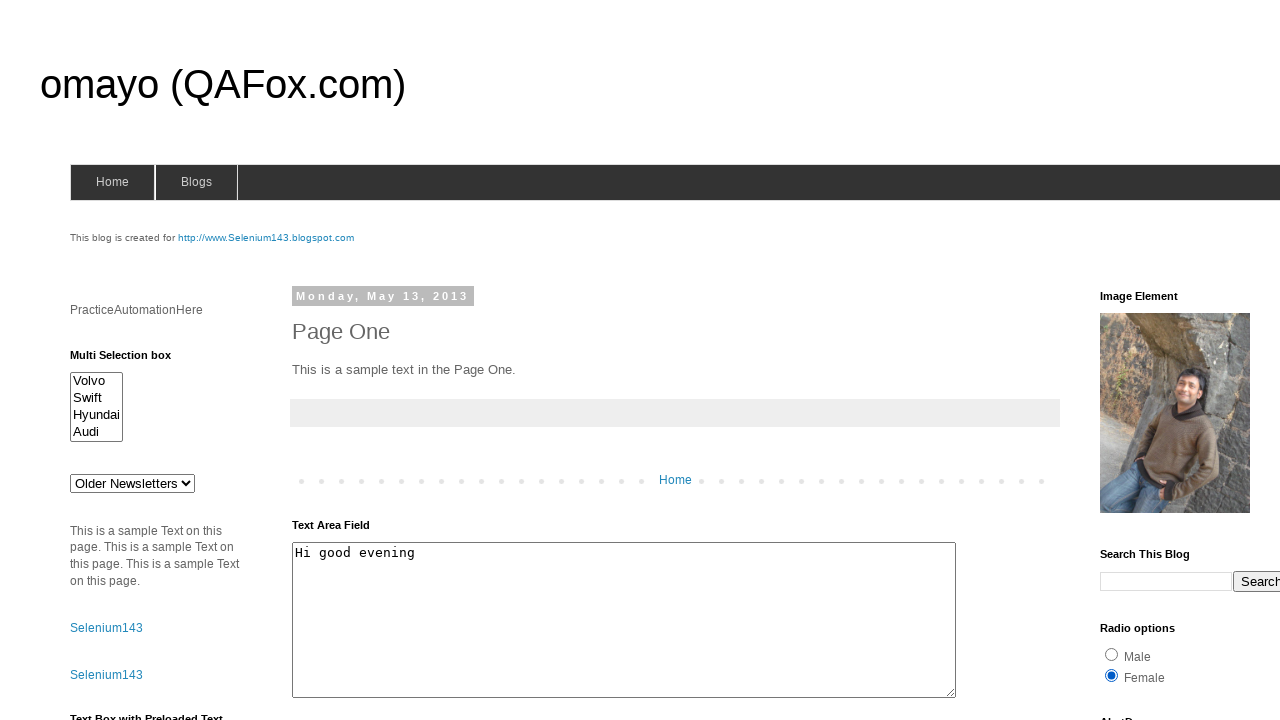

Verified radio button is now selected: True
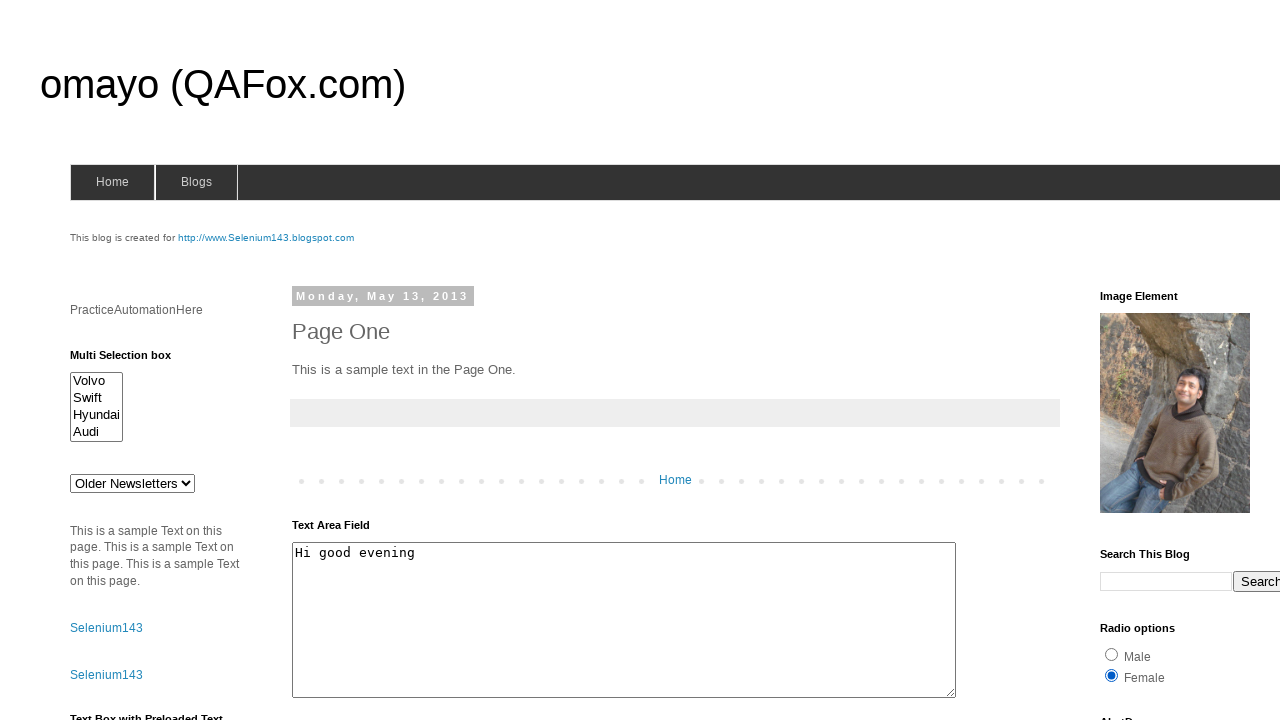

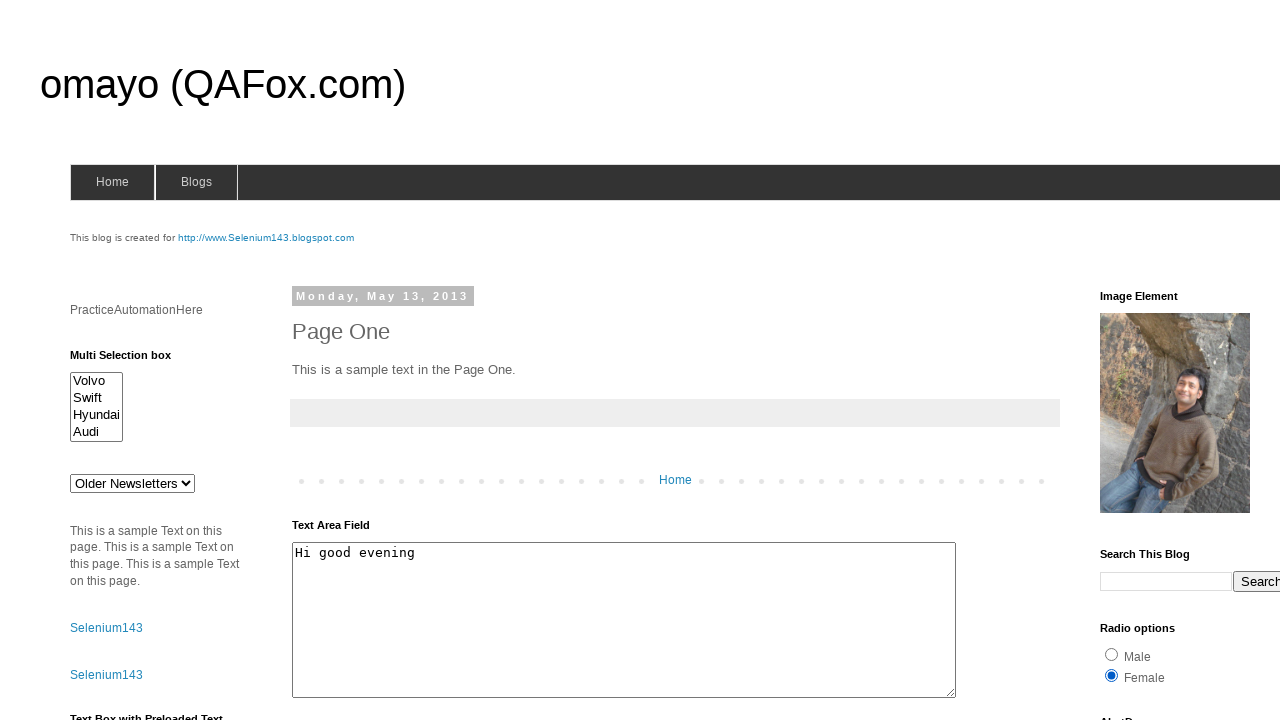